Tests window handle functionality by opening multiple tabs, switching between them to verify titles, closing child windows, and interacting with the parent window

Starting URL: https://www.hyrtutorials.com/p/window-handles-practice.html

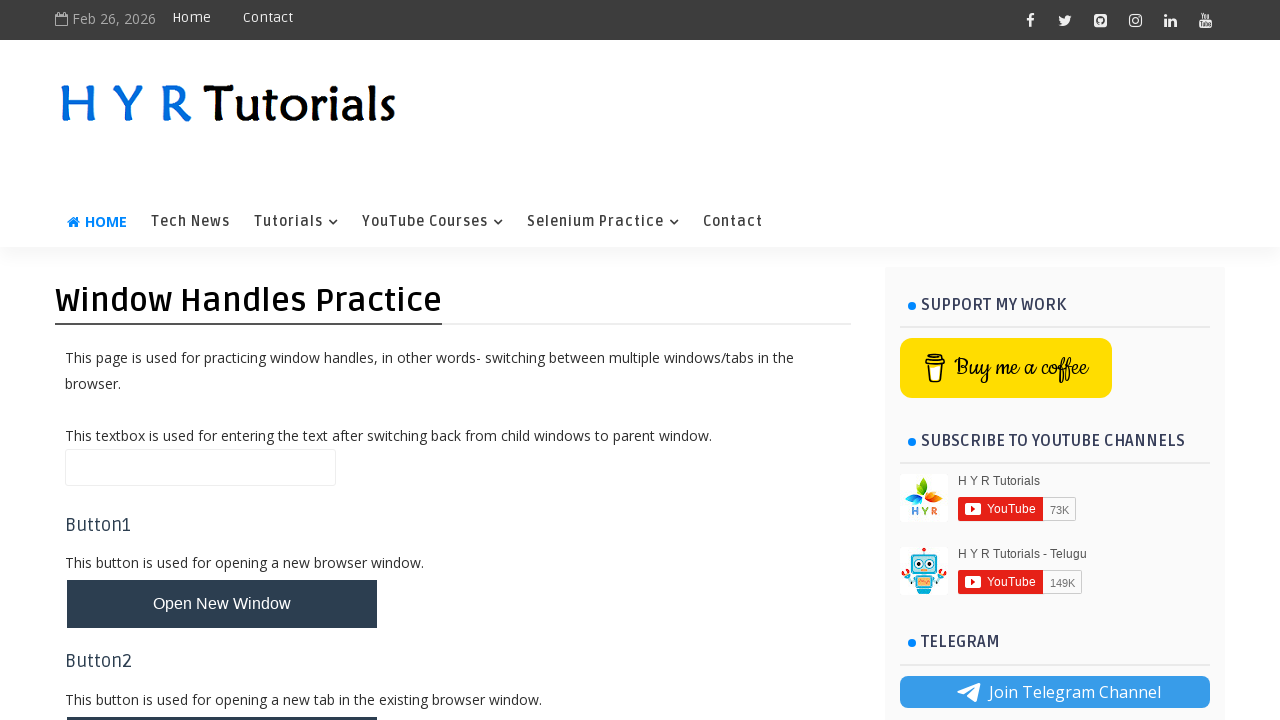

Filled parent window text field with 'Text at Parent Page' on input#name
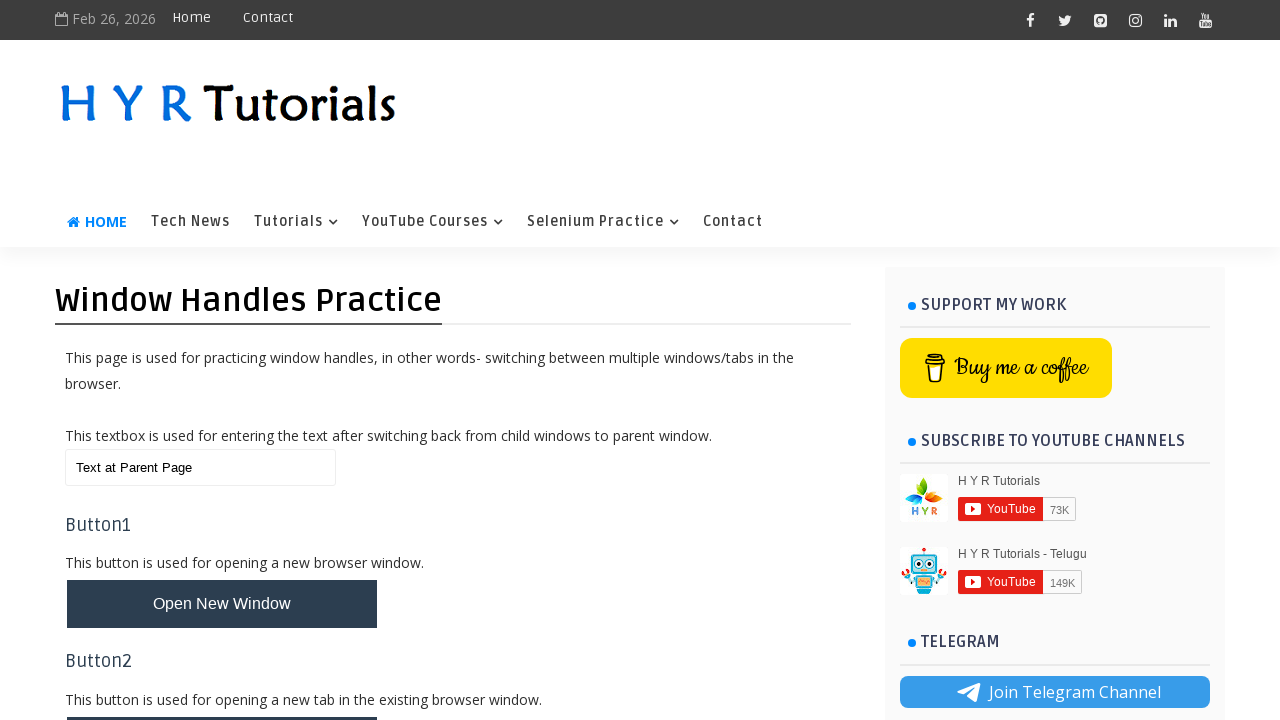

Clicked button to open new tabs/windows at (222, 636) on #newTabsWindowsBtn
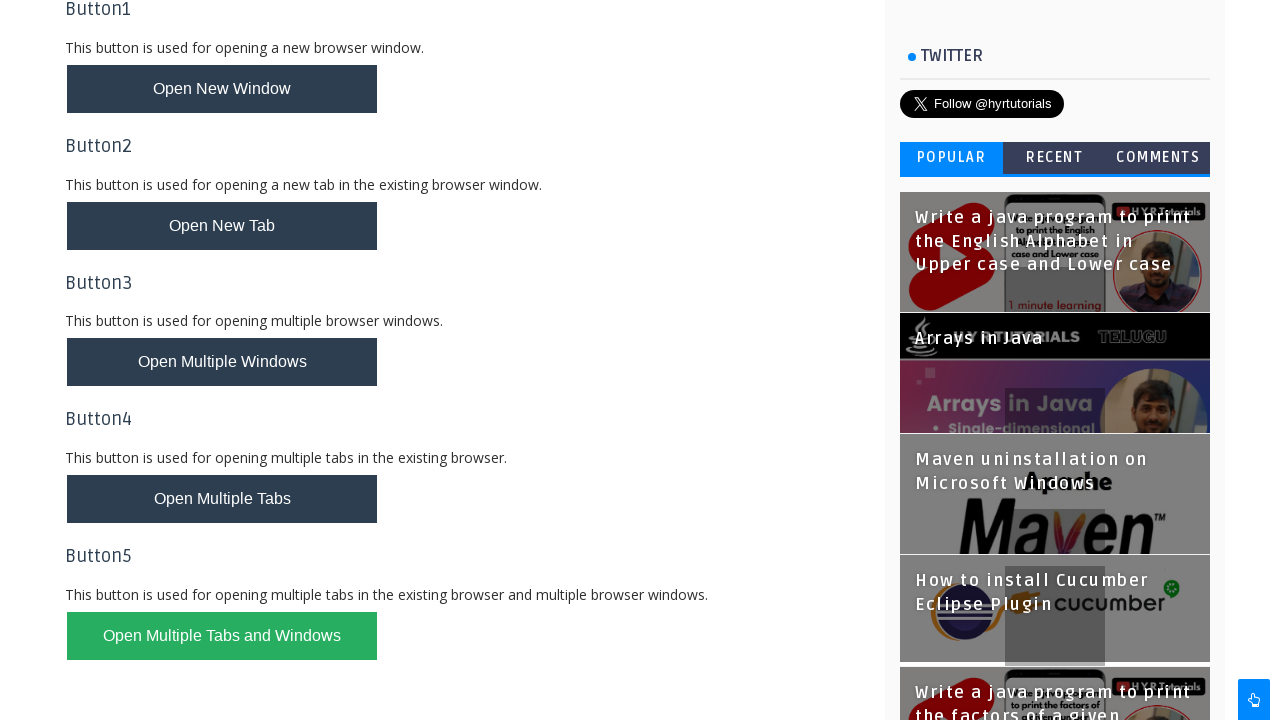

Waited 2000ms for new pages to open
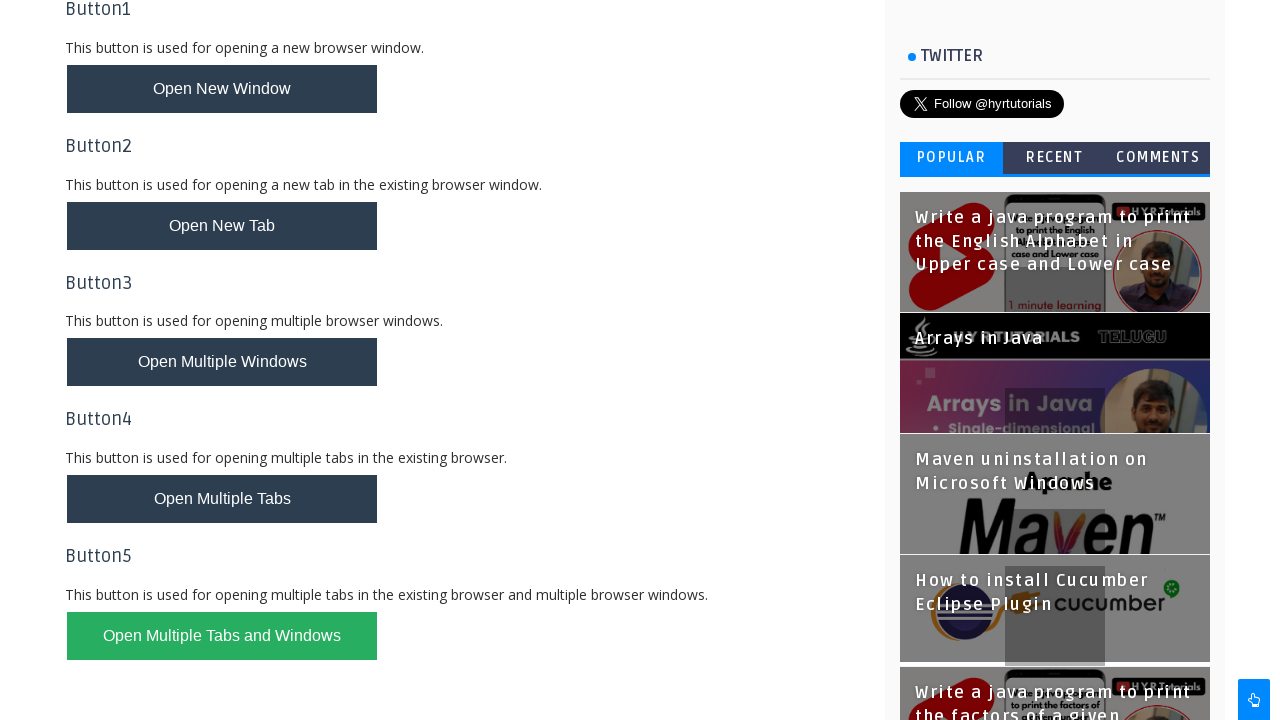

Retrieved all open pages/tabs from context
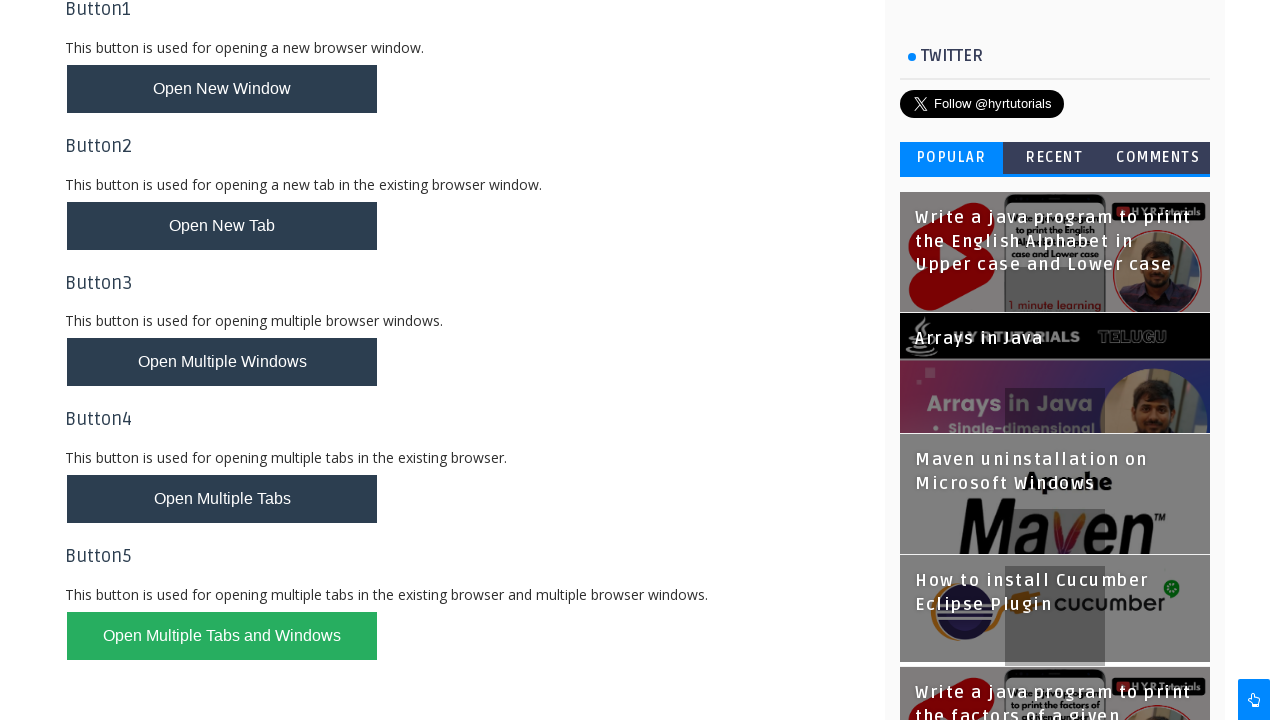

Identified and stored references to child windows by title
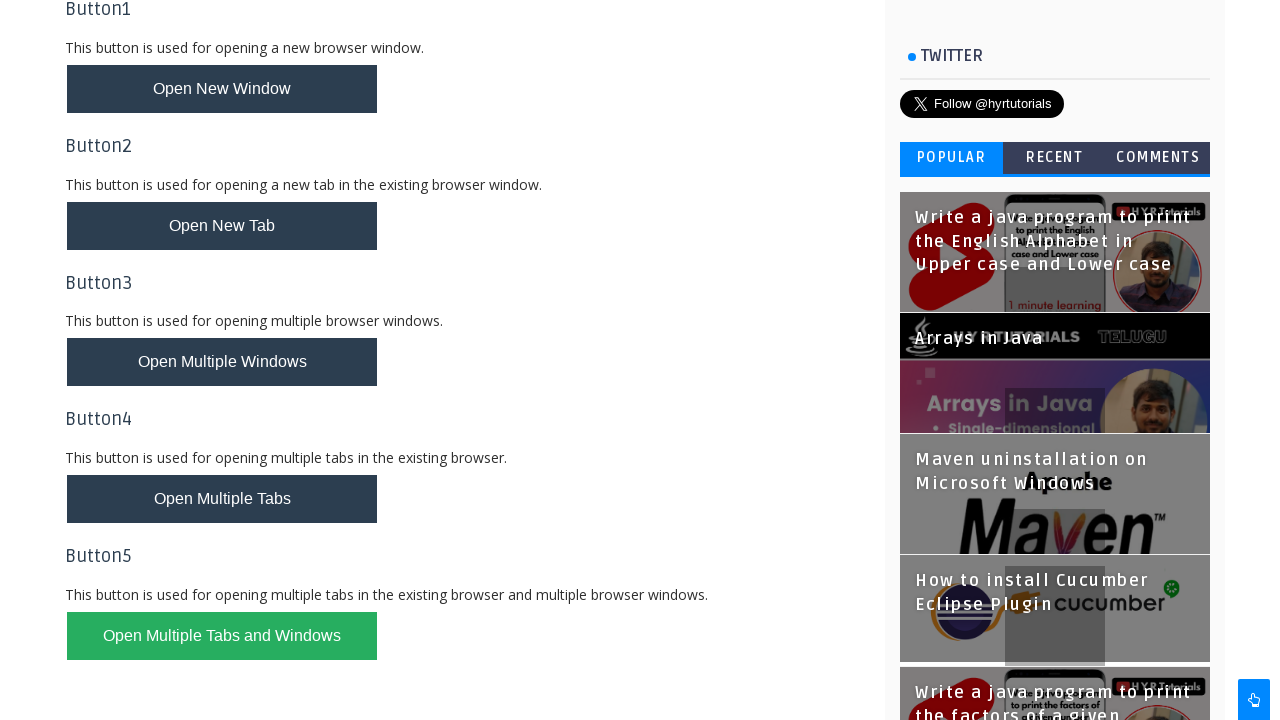

Closed Basic Controls tab
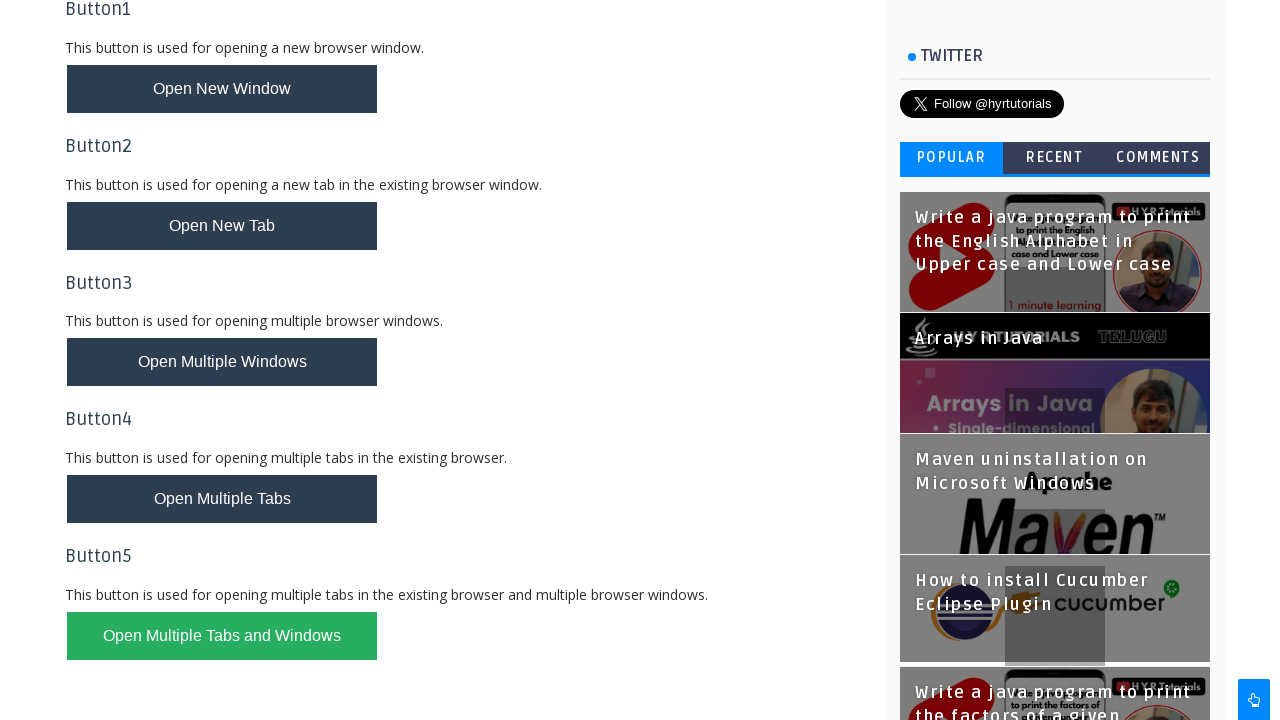

Closed AlertsDemo tab
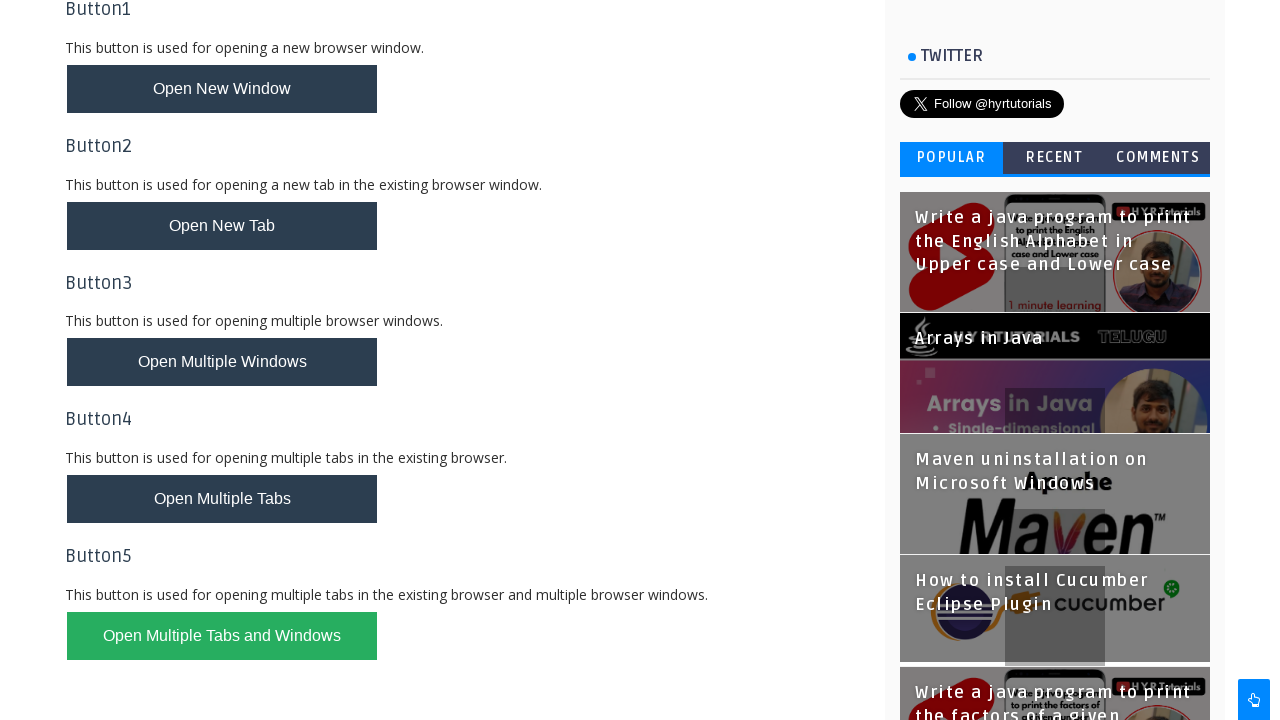

Cleared parent window text field on input#name
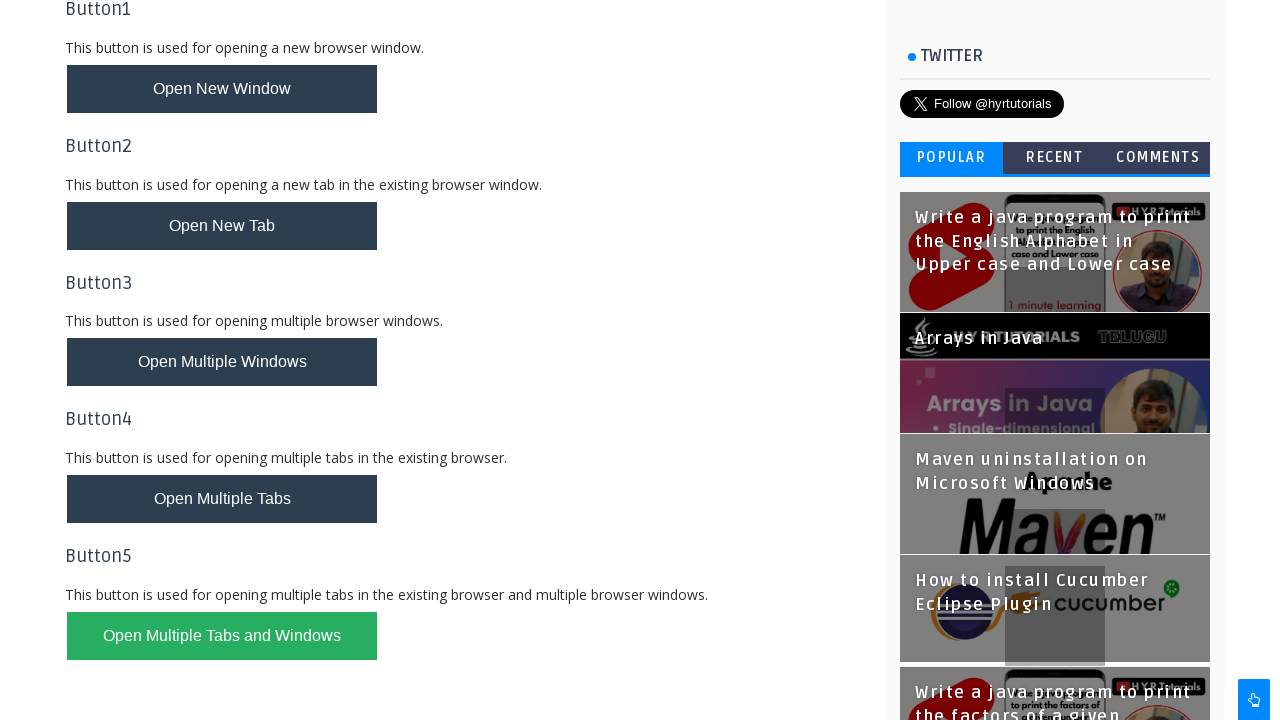

Filled parent window text field with 'Text at parent page after child' on input#name
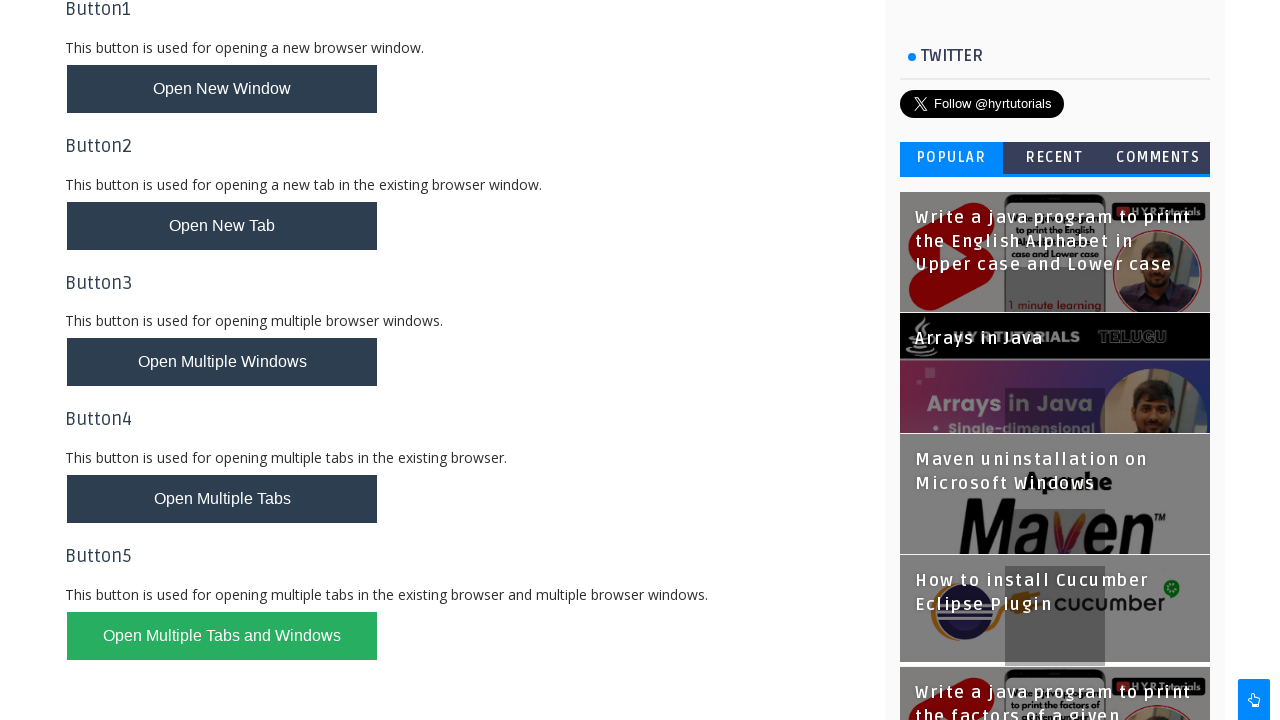

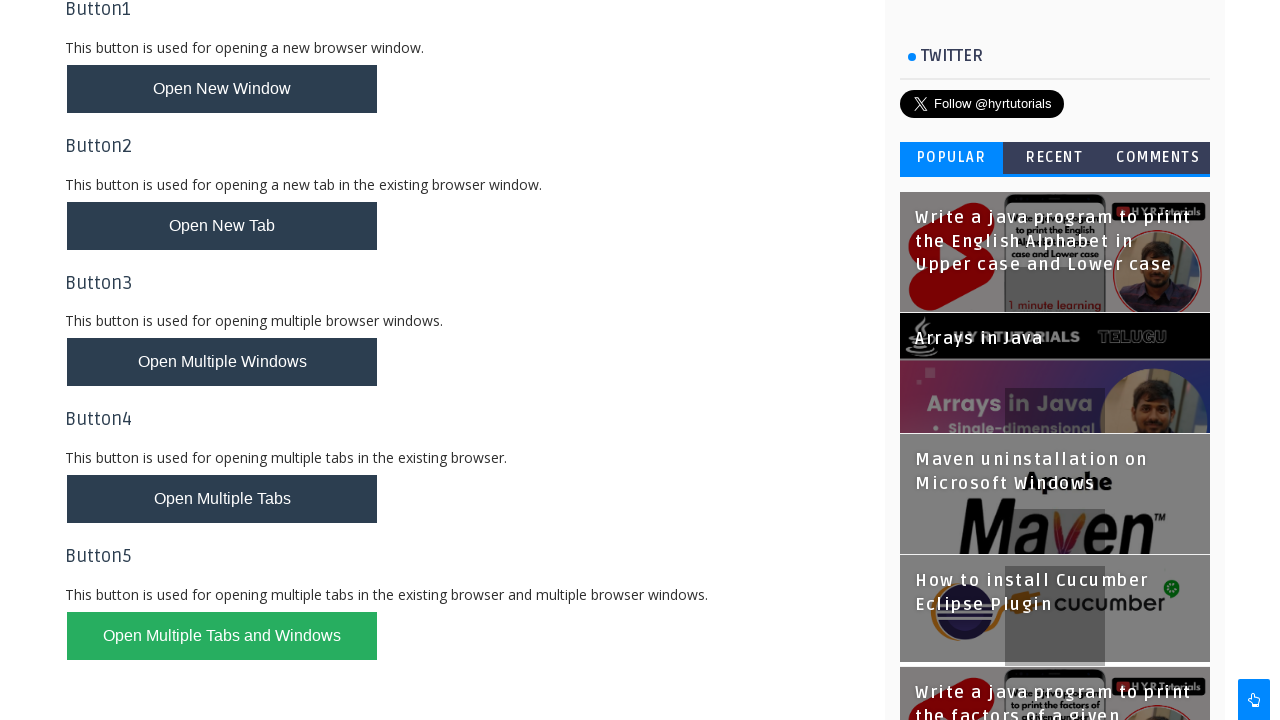